Tests keyboard key press functionality by sending various key commands (BACKSPACE, ESCAPE, SEMICOLON) and verifying they are detected on the page

Starting URL: https://the-internet.herokuapp.com/key_presses

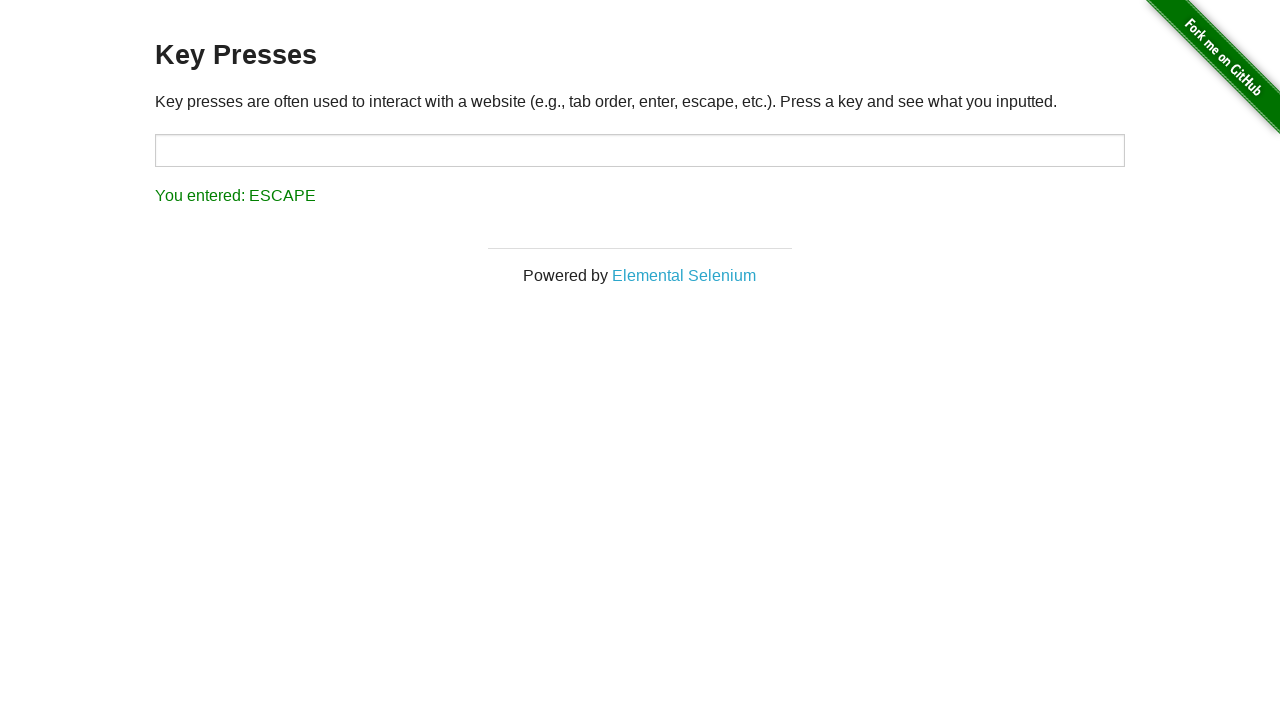

Pressed BACKSPACE key
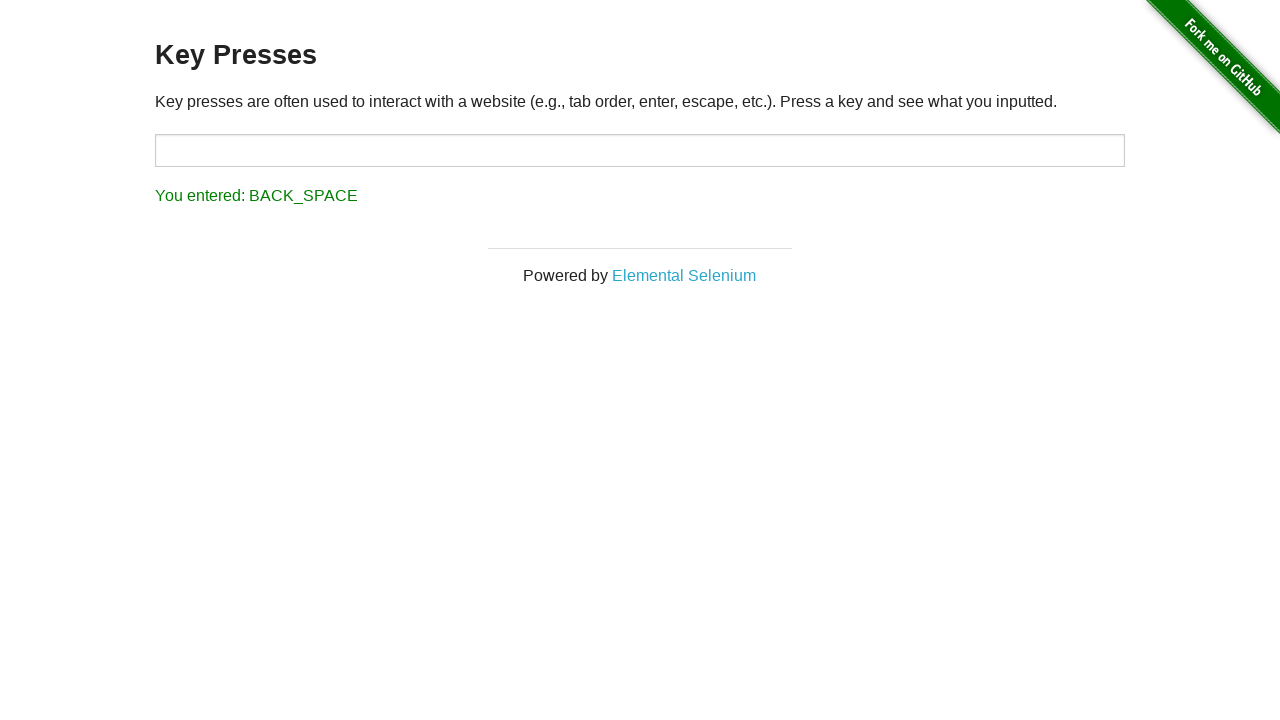

Result element appeared after BACKSPACE key press
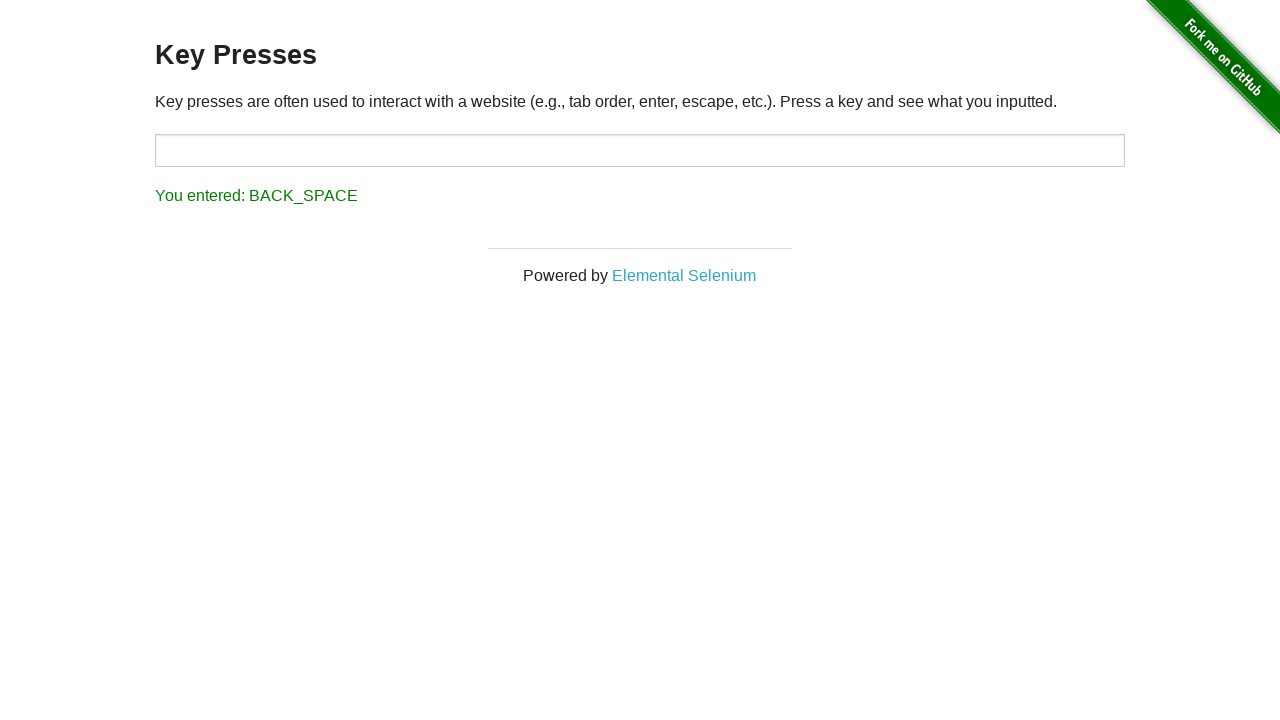

Pressed ESCAPE key
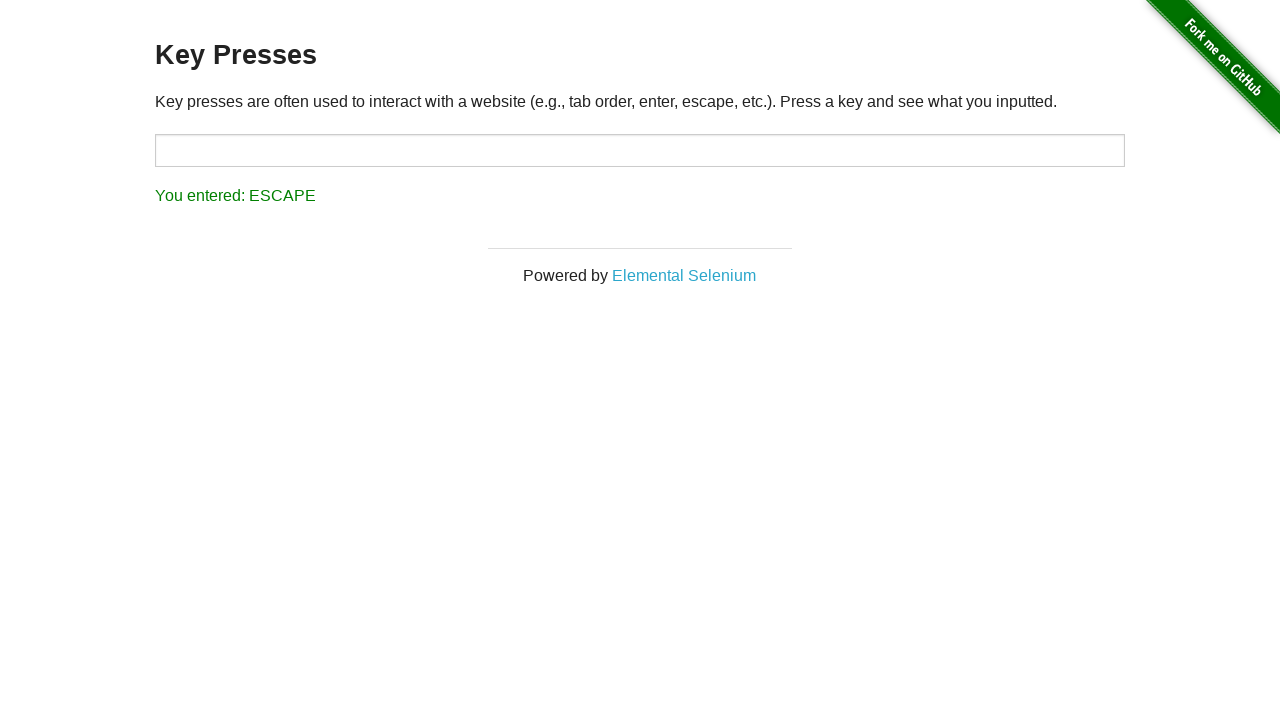

Result element appeared after ESCAPE key press
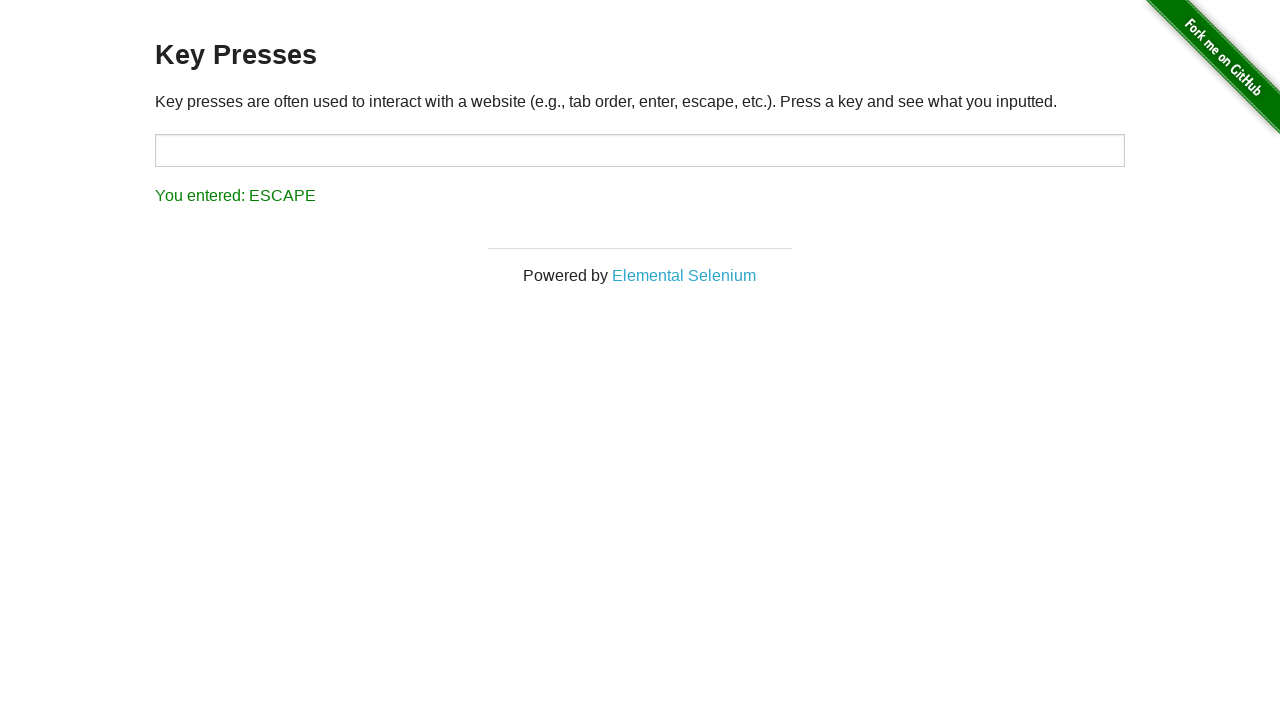

Pressed SEMICOLON key
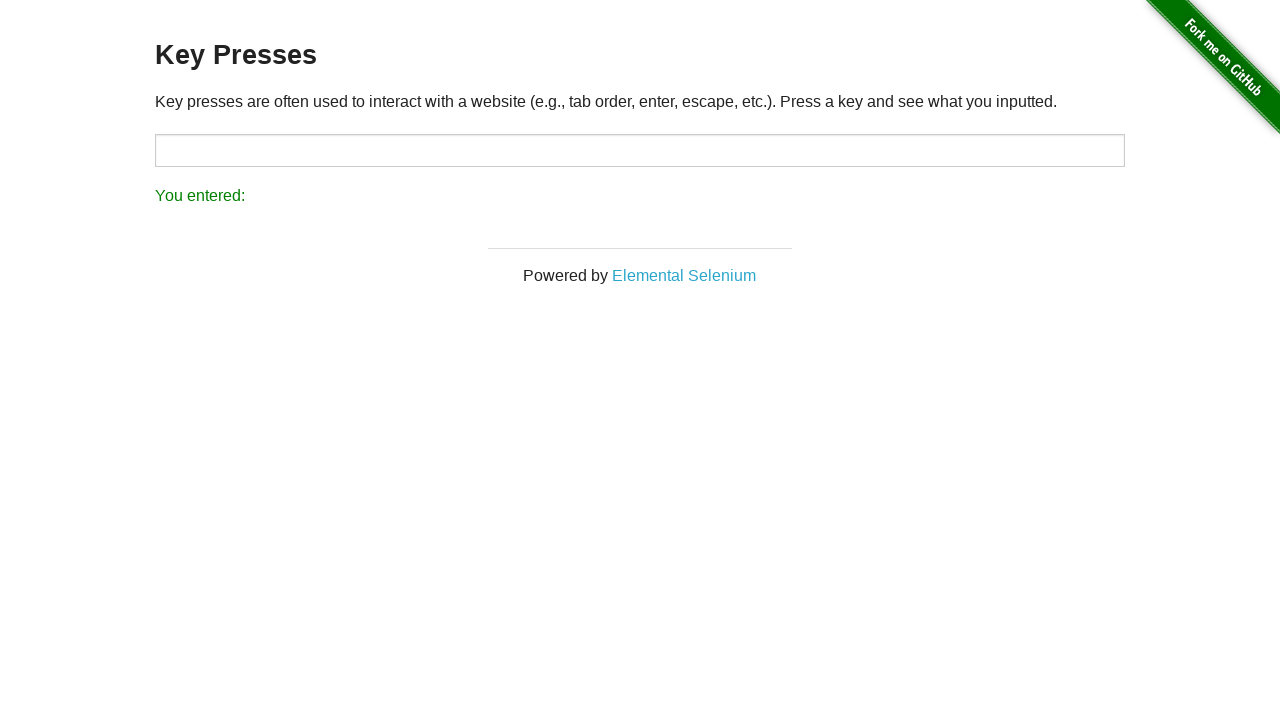

Result element appeared after SEMICOLON key press
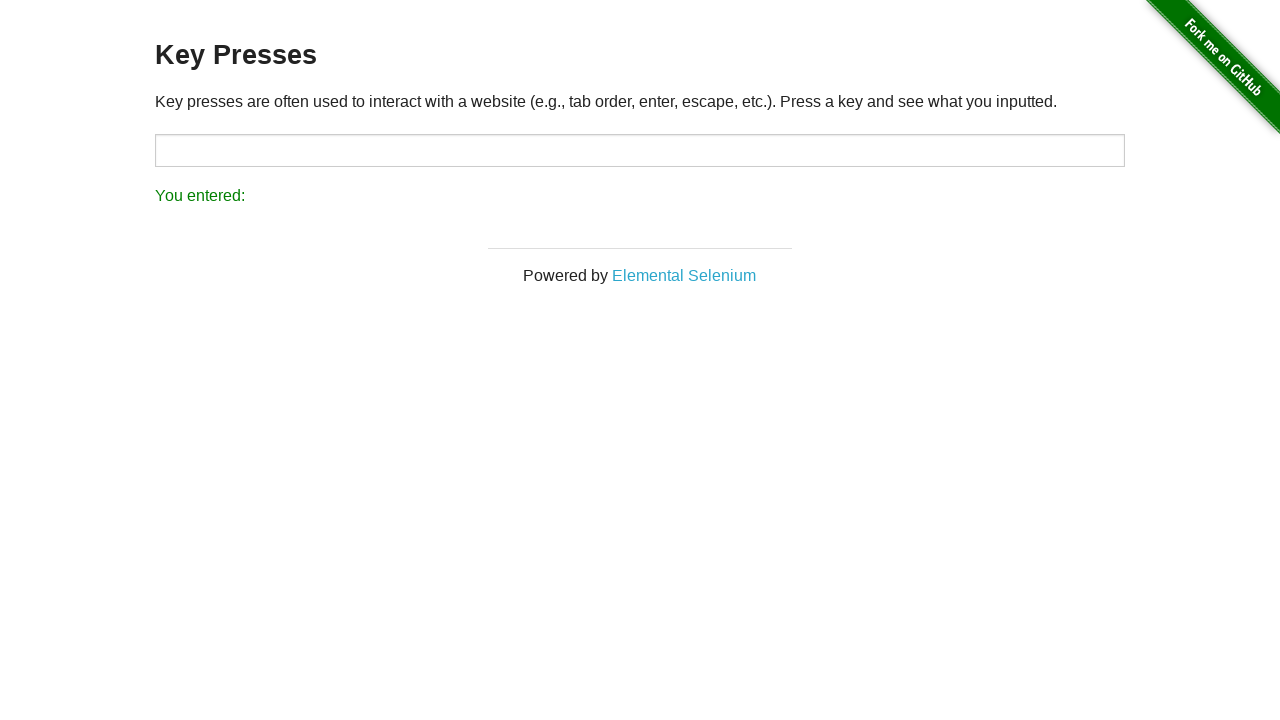

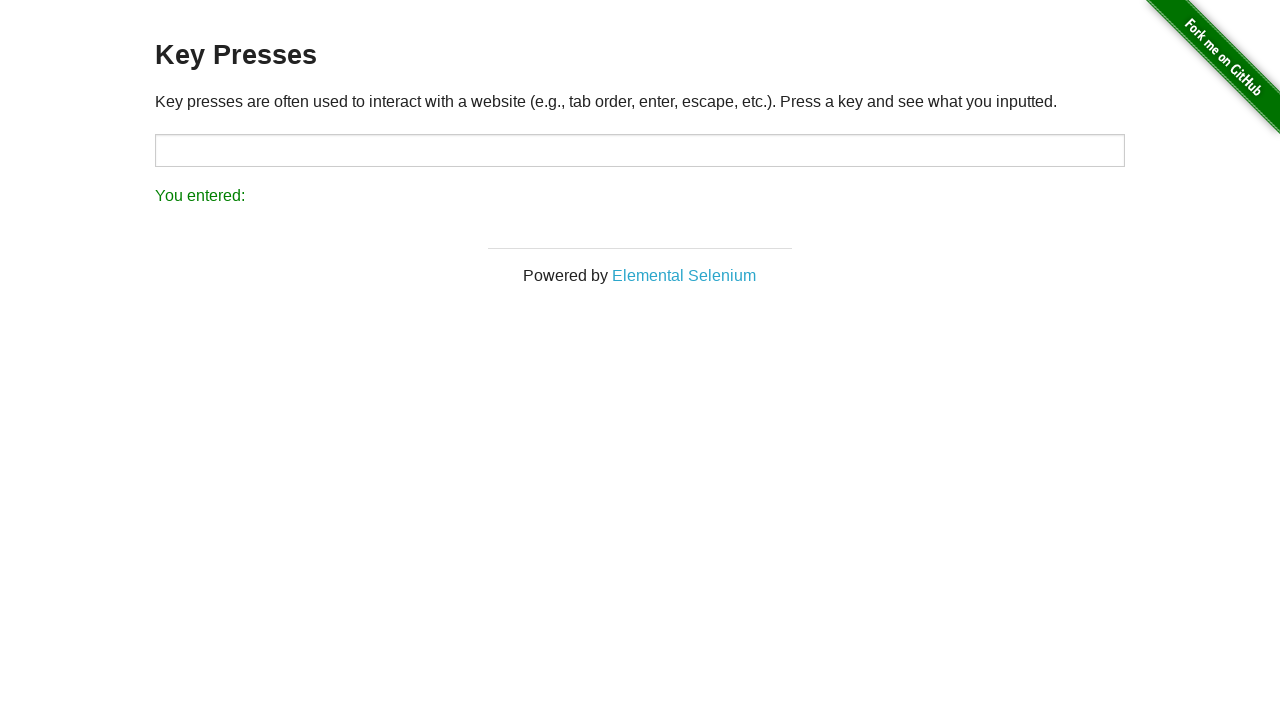